Tests horizontal scrolling functionality by scrolling the page 500 pixels to the right using JavaScript execution on a demo alerts page.

Starting URL: http://demo.automationtesting.in/Alerts.html

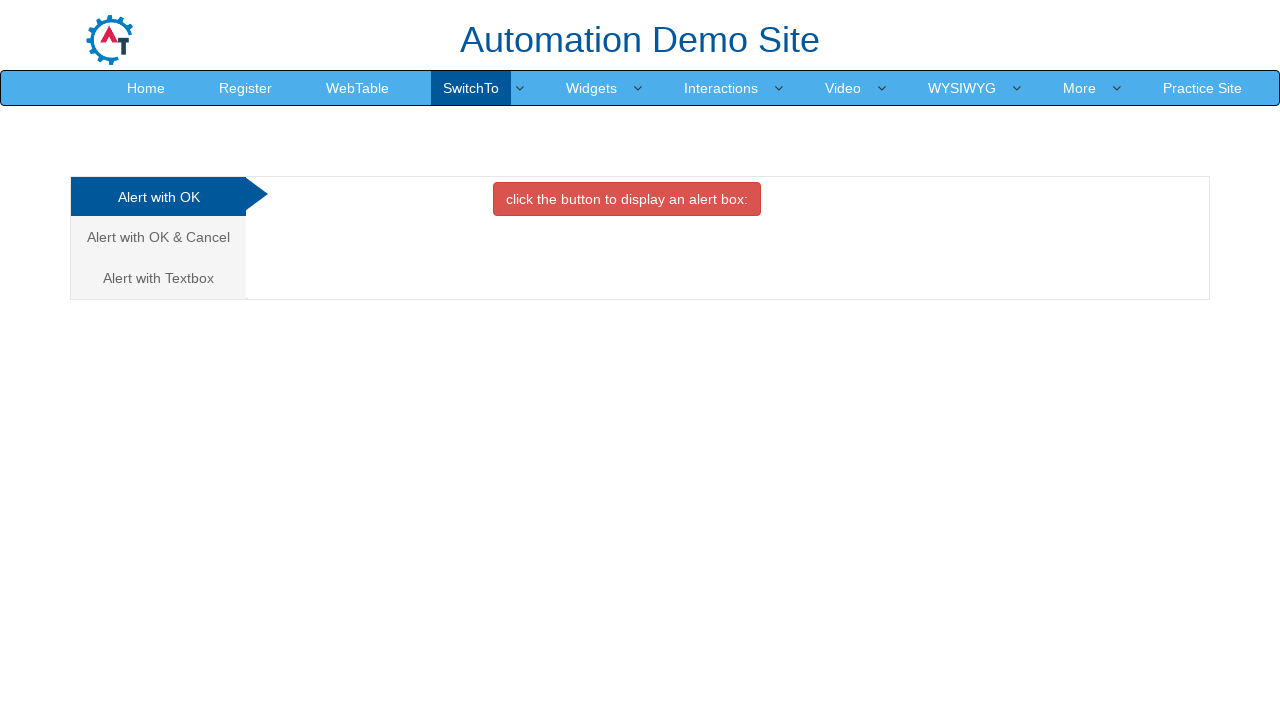

Navigated to demo alerts page
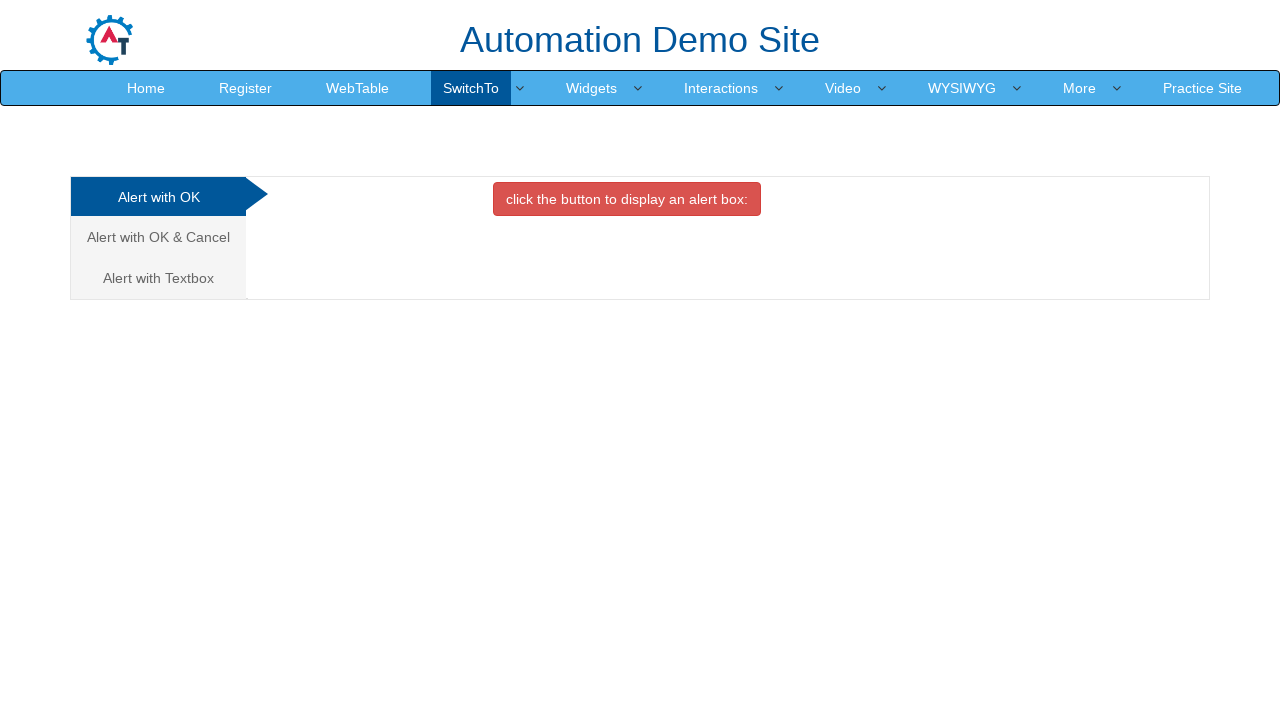

Scrolled page 500 pixels to the right using JavaScript
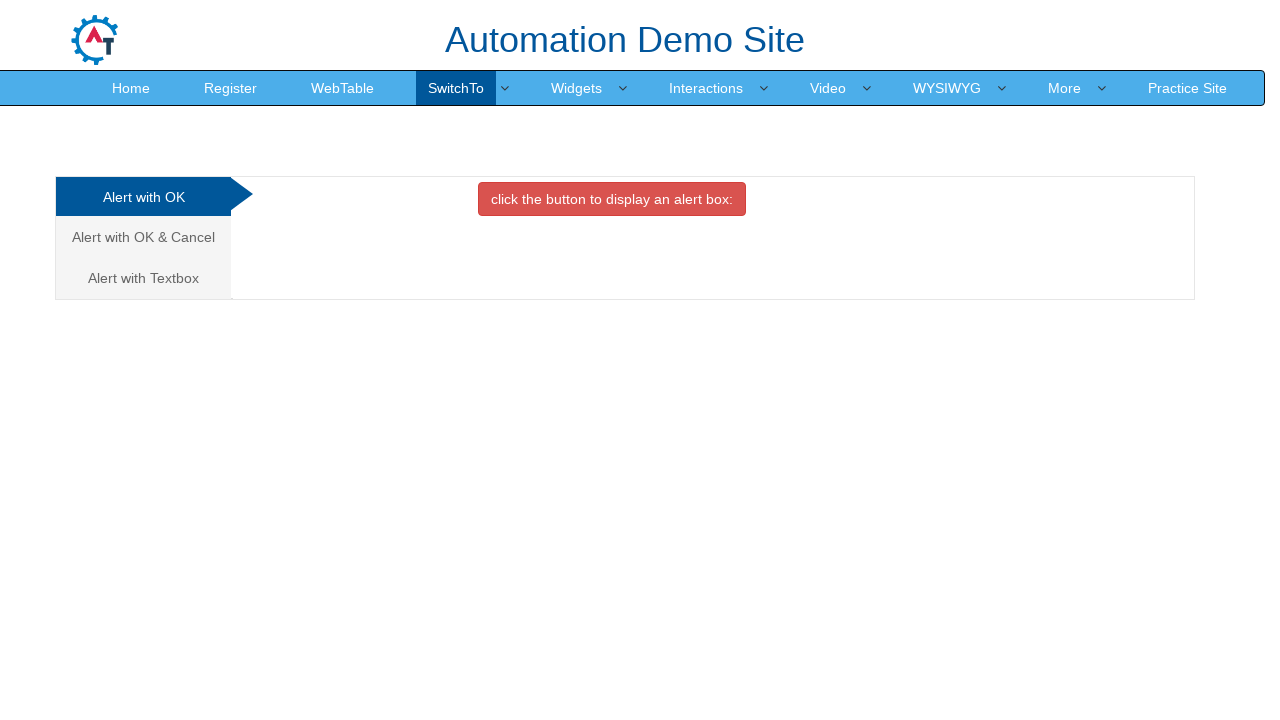

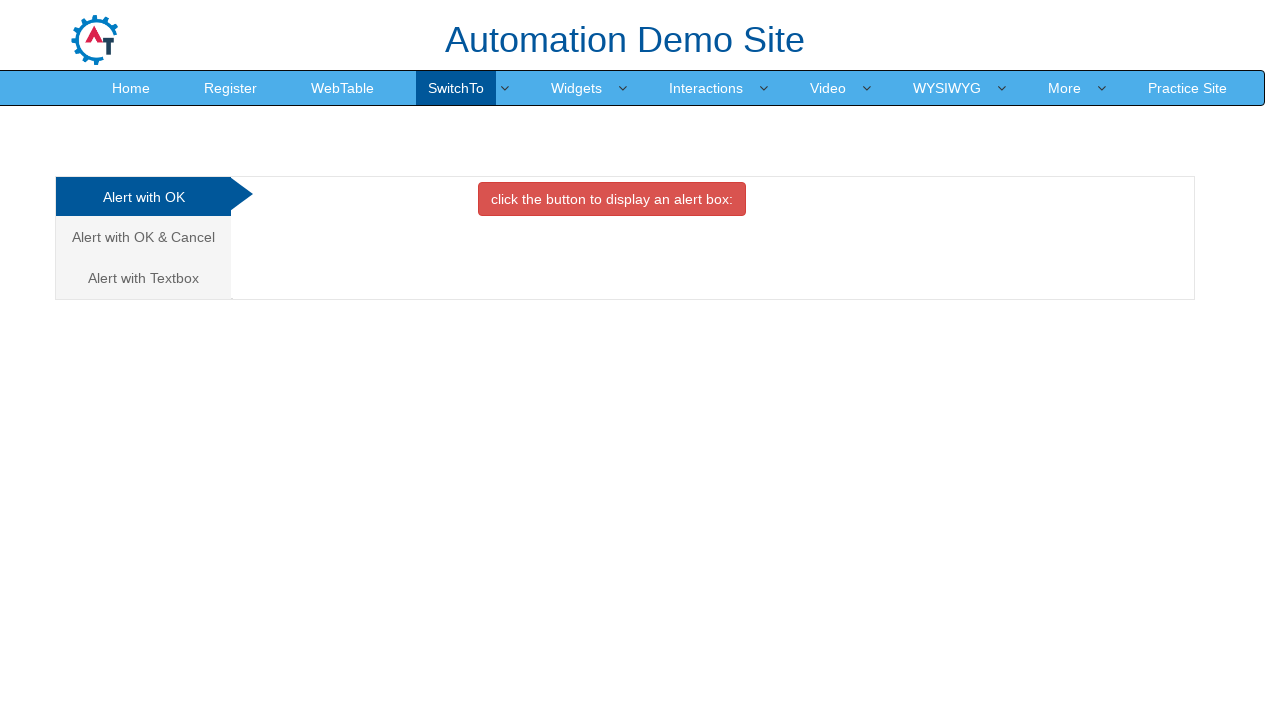